Tests mouse release action after click-and-hold and move operations

Starting URL: https://crossbrowsertesting.github.io/drag-and-drop

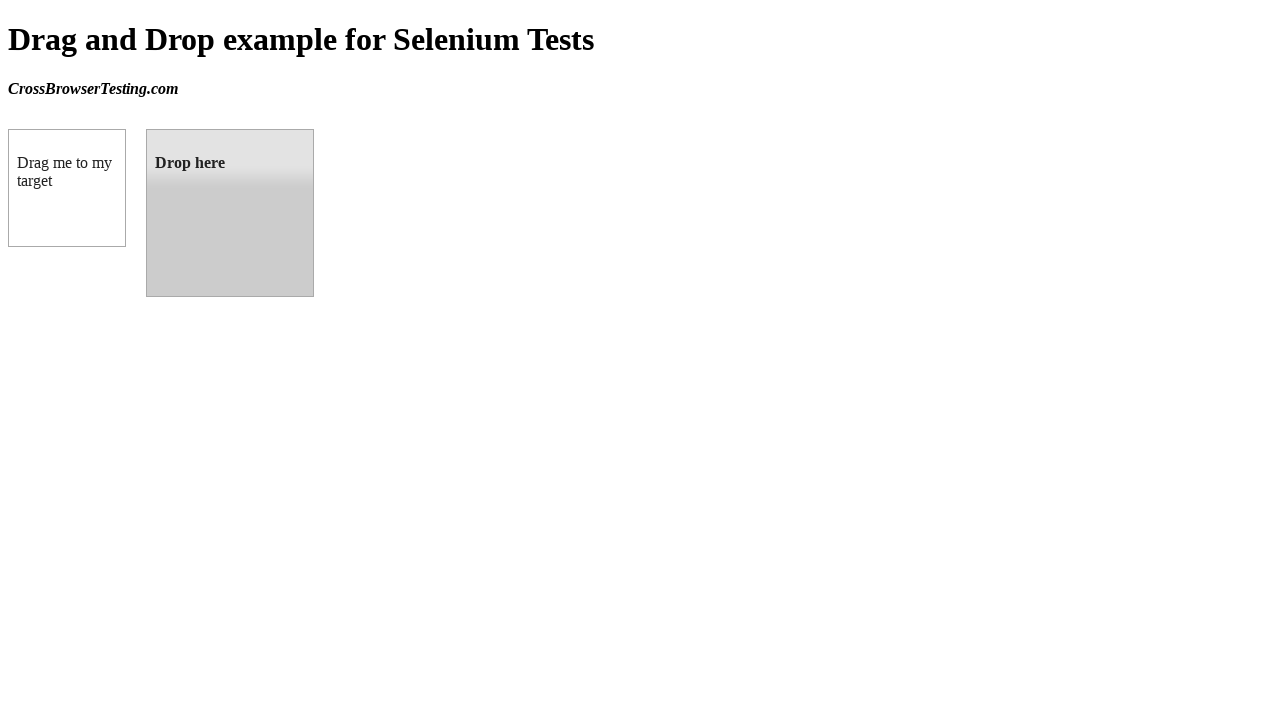

Located draggable source element
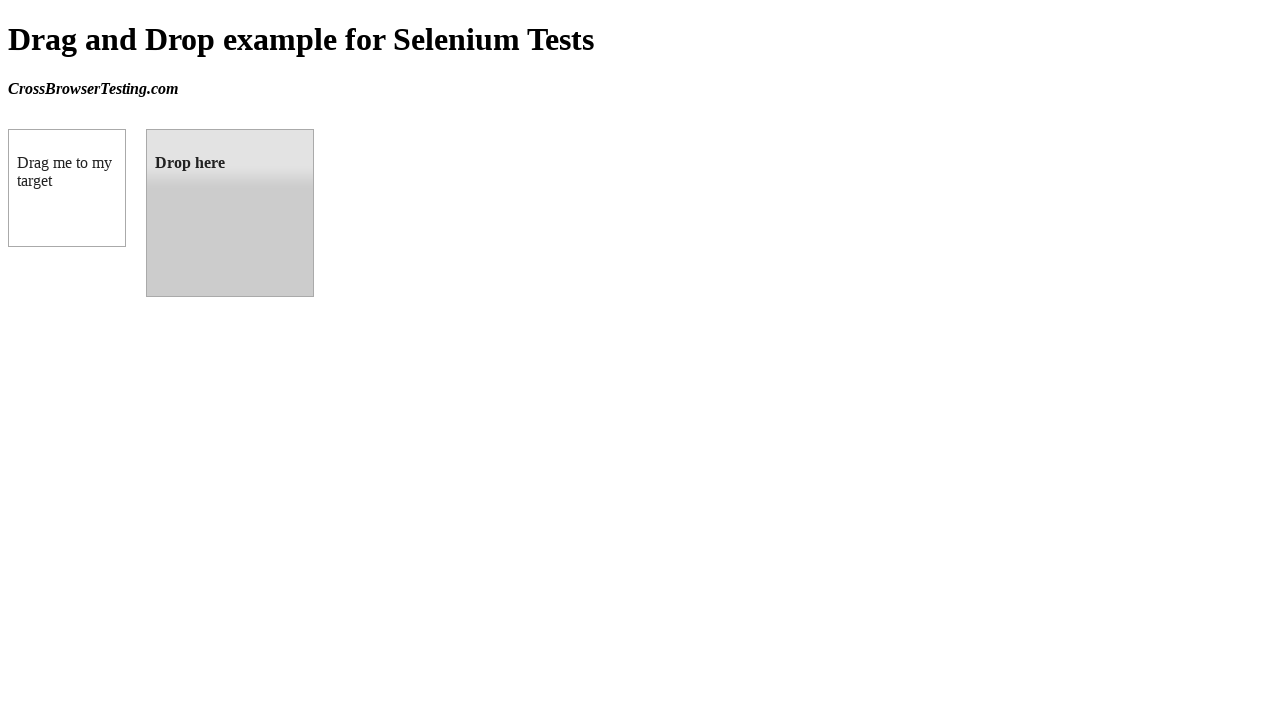

Located droppable target element
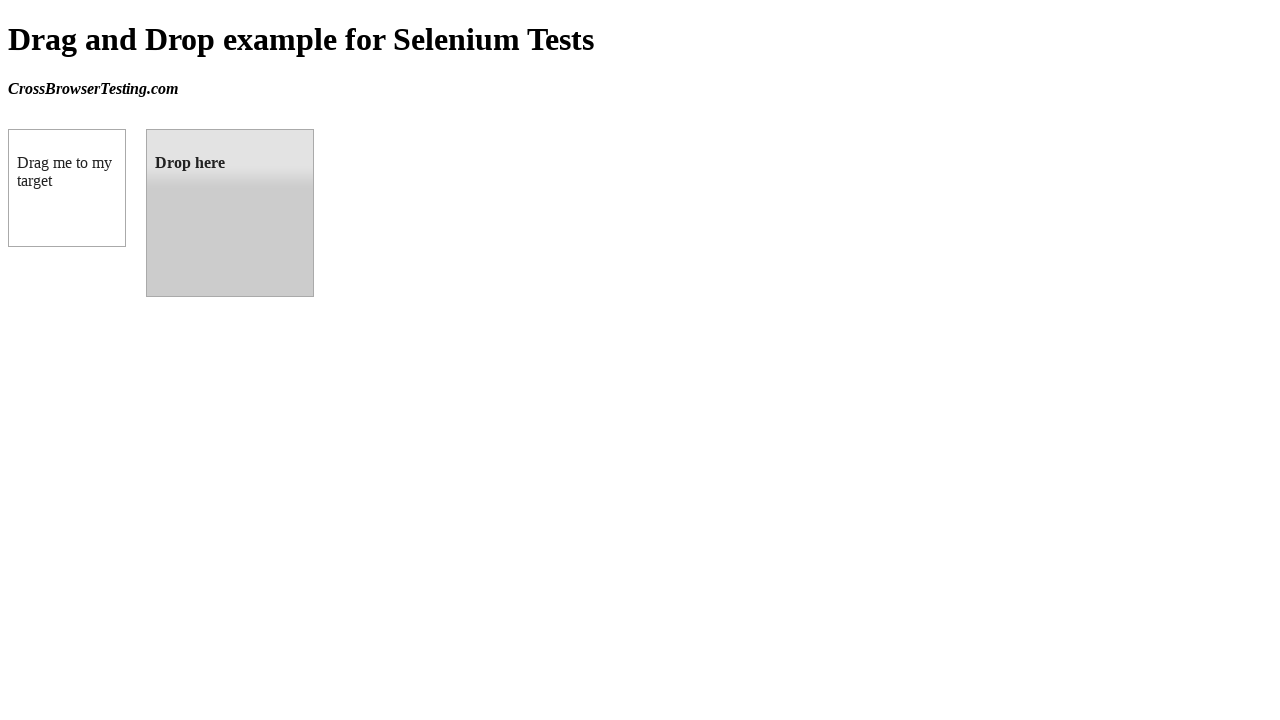

Retrieved bounding box of draggable element
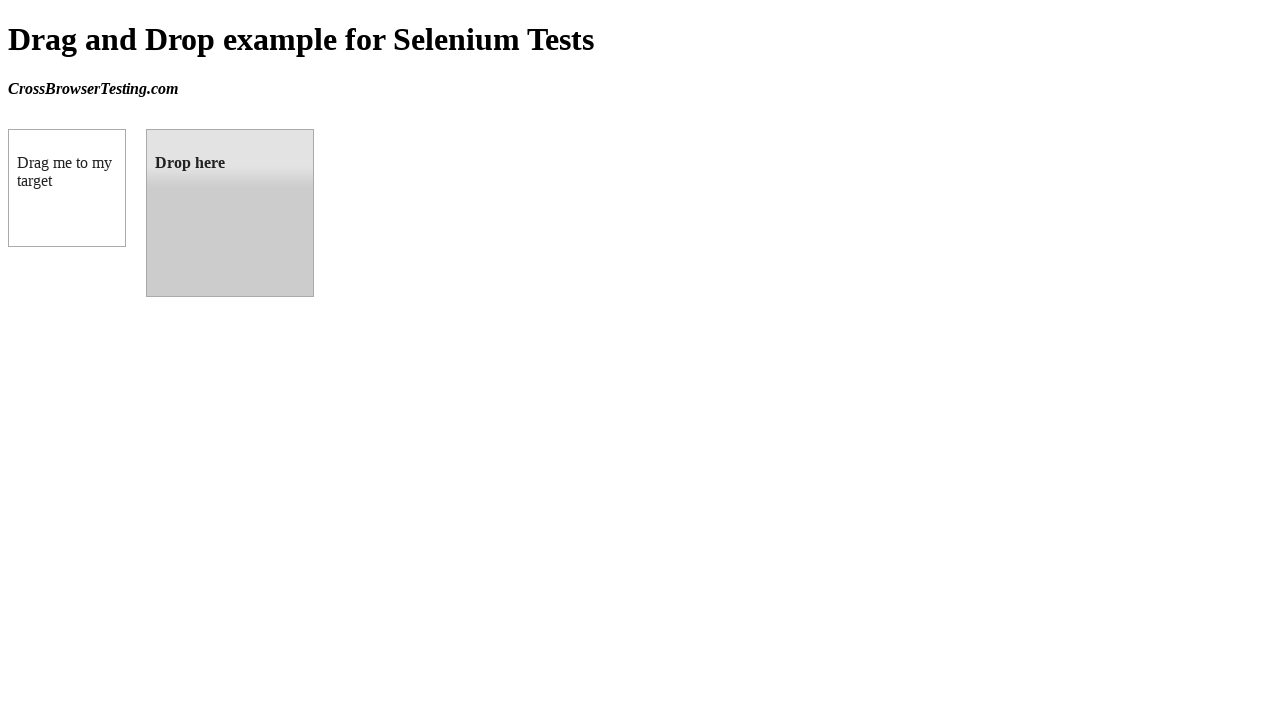

Retrieved bounding box of droppable element
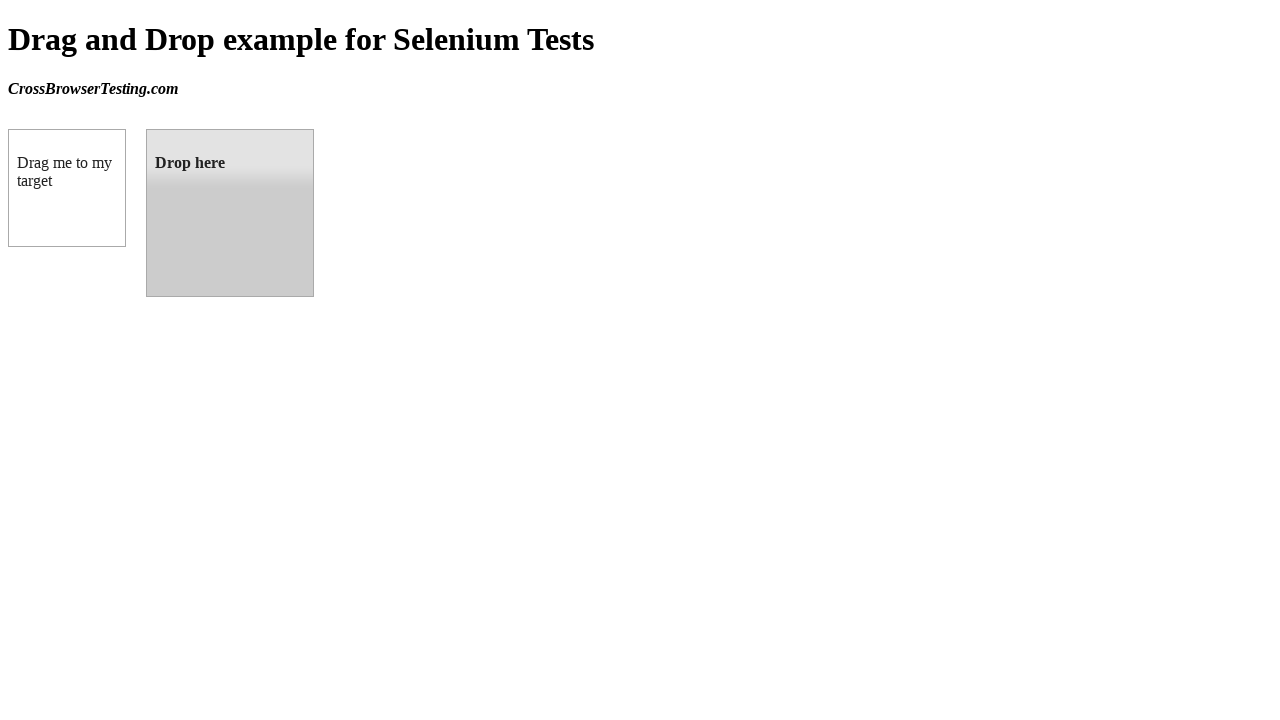

Moved mouse to center of draggable element at (67, 188)
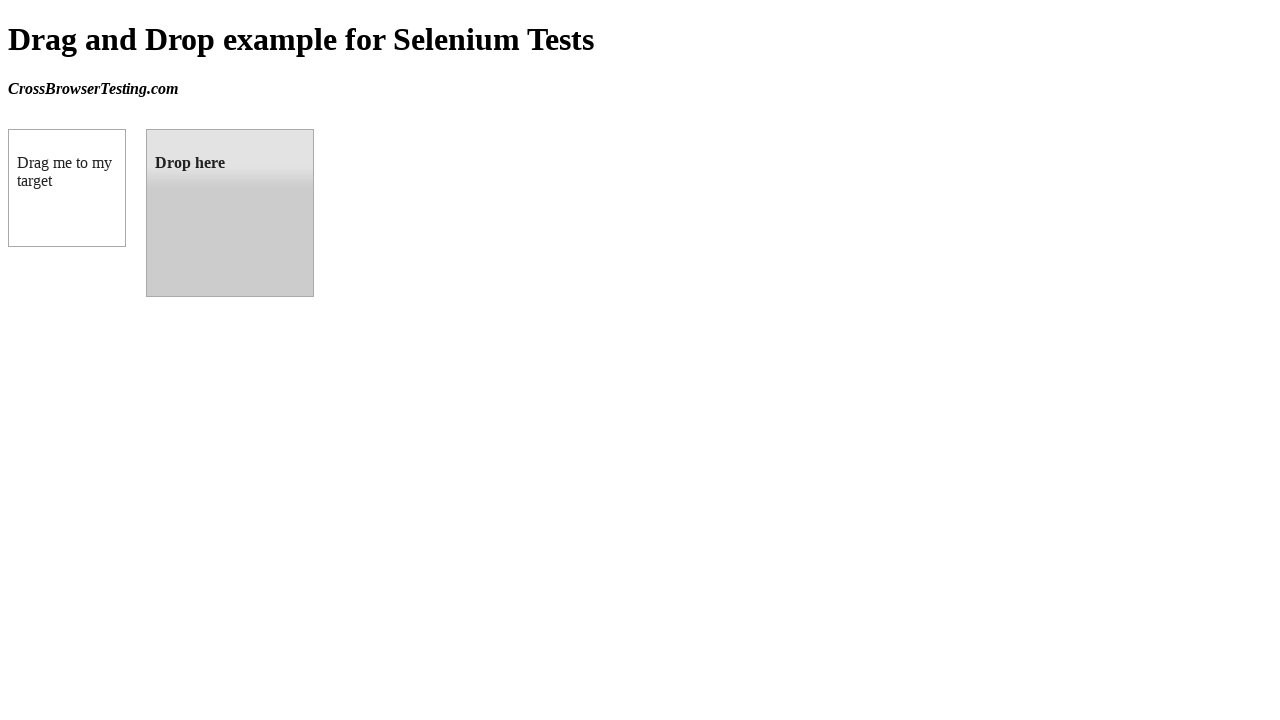

Pressed mouse button down to start drag at (67, 188)
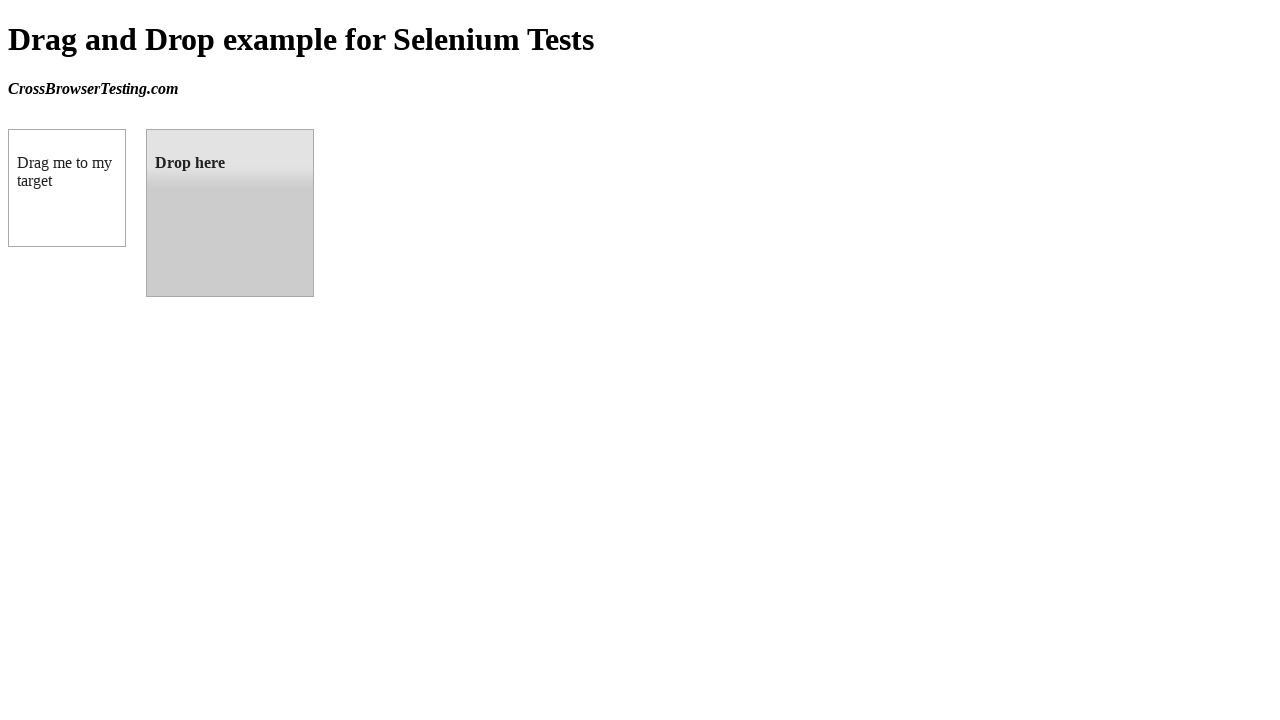

Moved mouse to center of droppable target element at (230, 213)
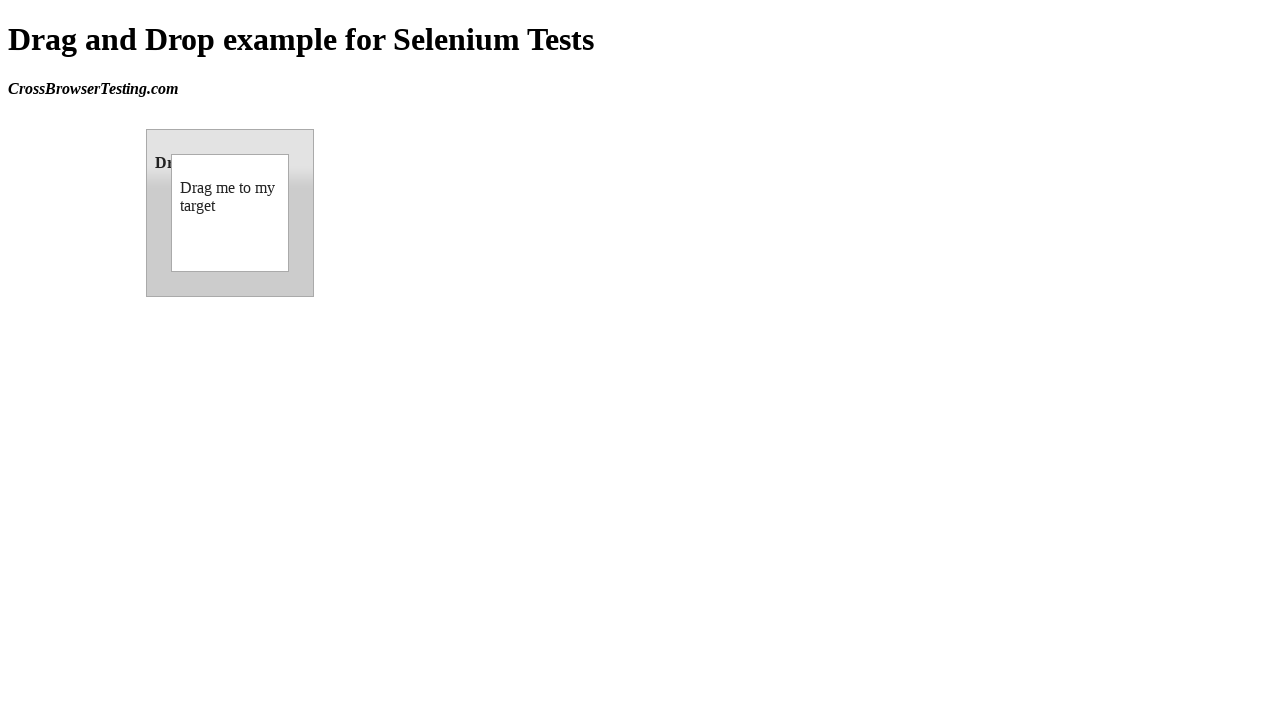

Released mouse button to complete drag-and-drop at (230, 213)
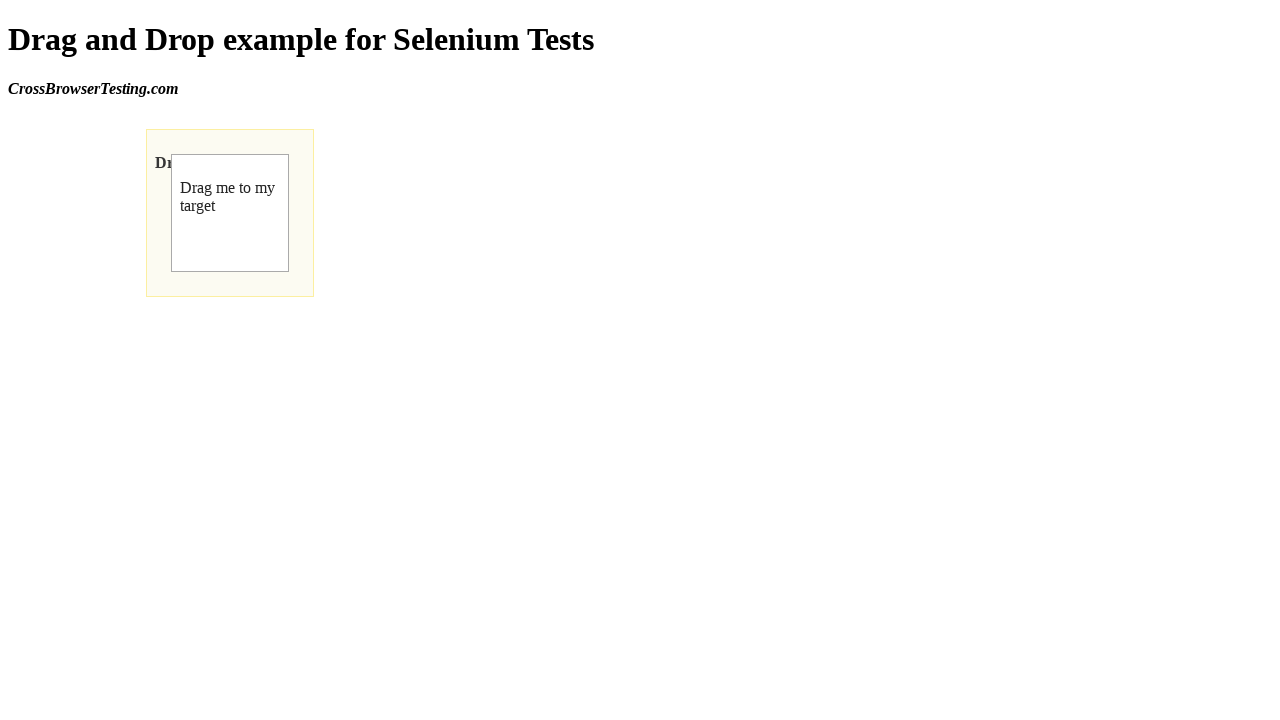

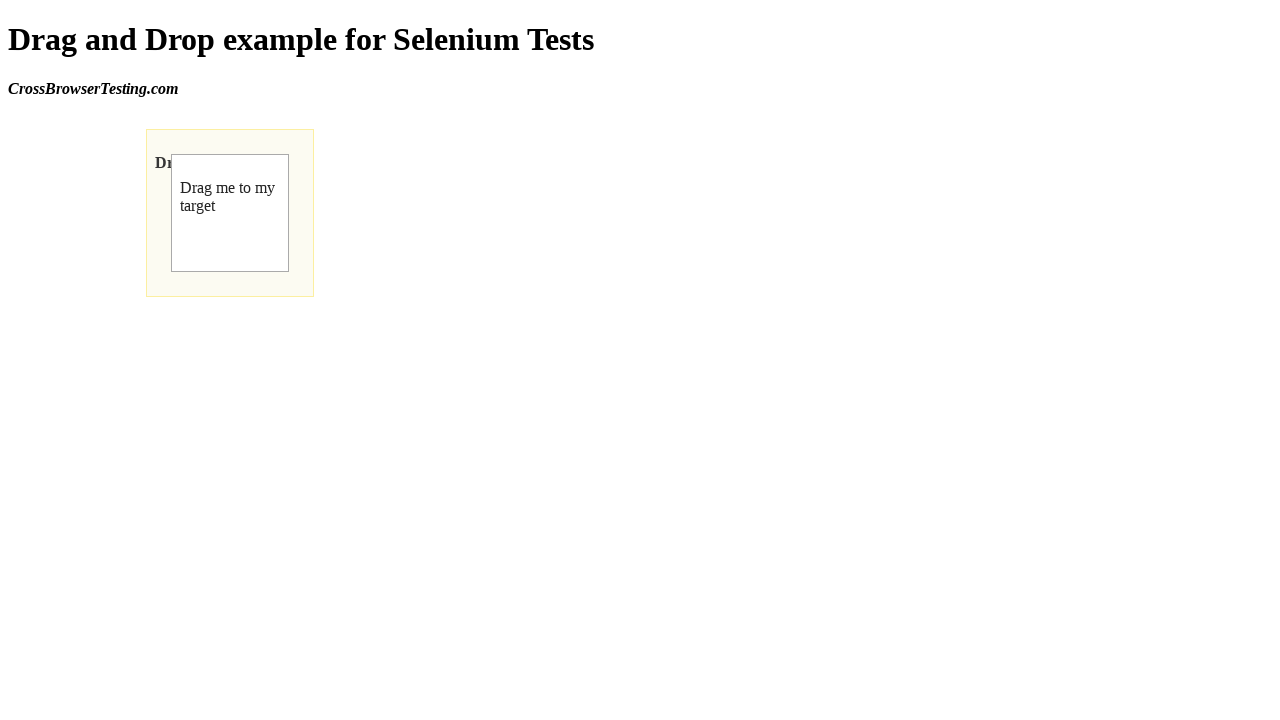